Navigates to omayo blog and verifies that input elements are present on the page

Starting URL: http://omayo.blogspot.com/

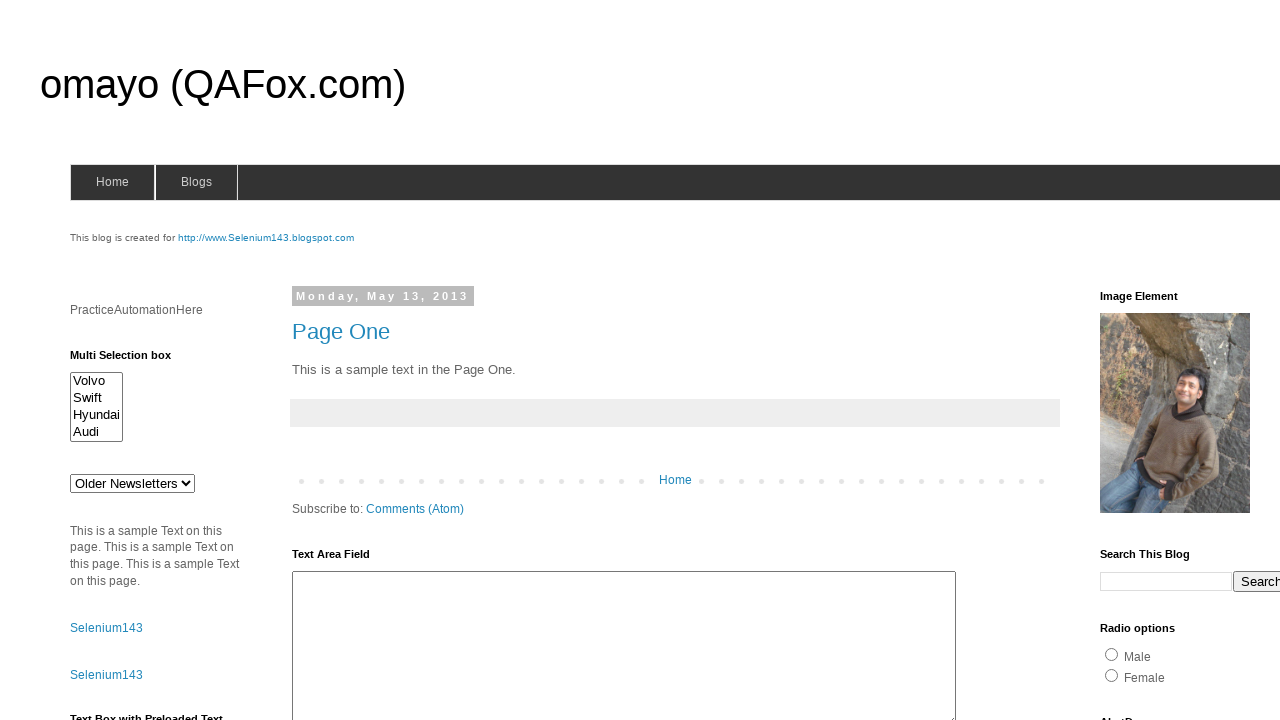

Navigated to omayo blog homepage
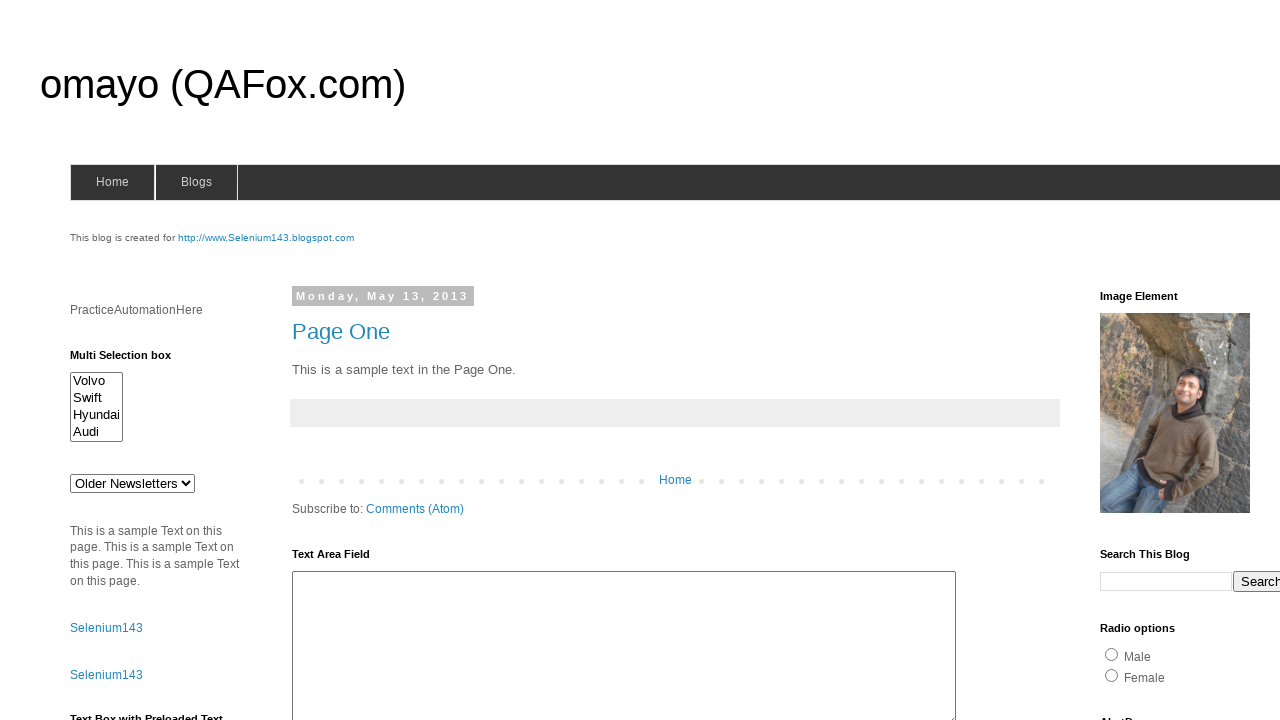

Input elements selector loaded on the page
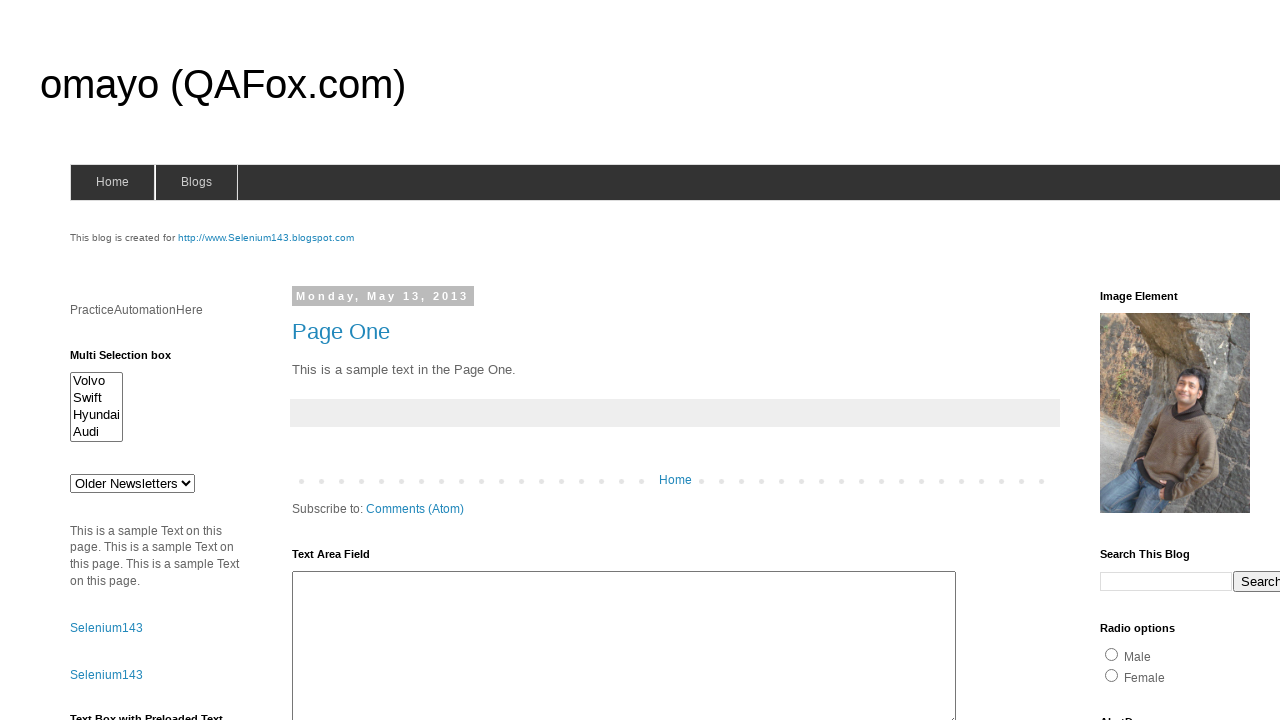

Retrieved all input elements from the page (found 34 elements)
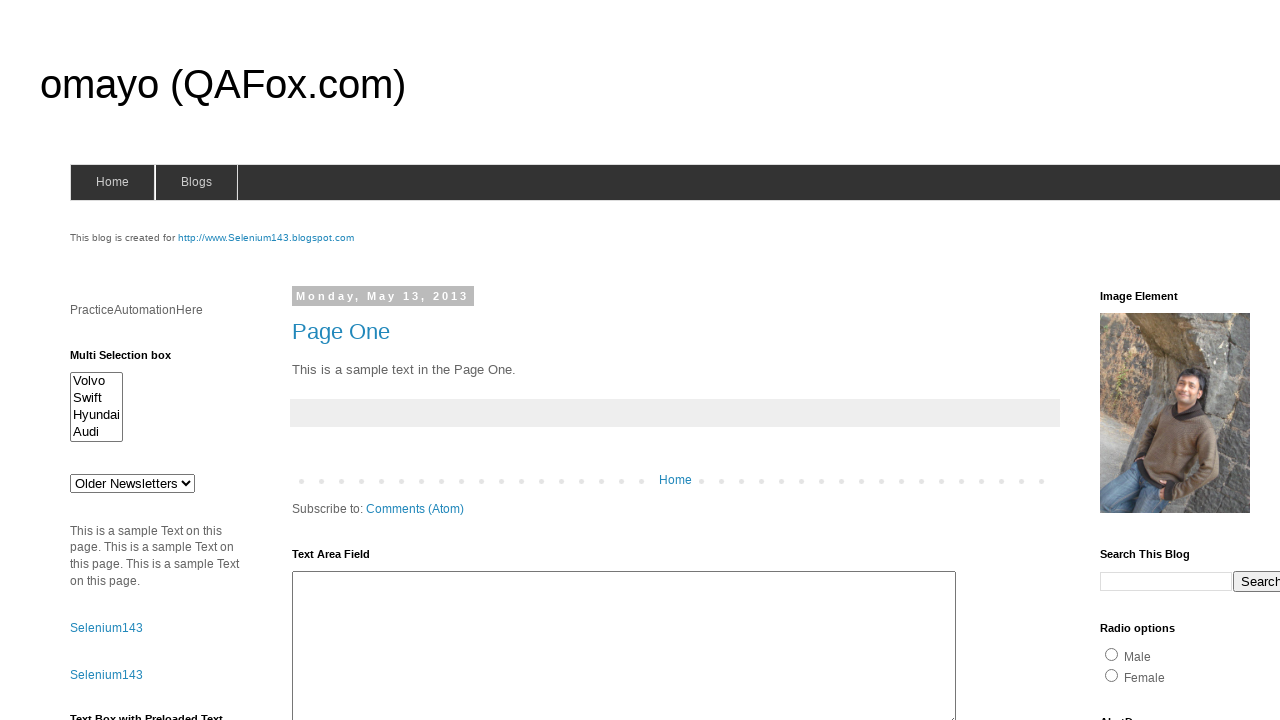

Verified that input elements are present on the page
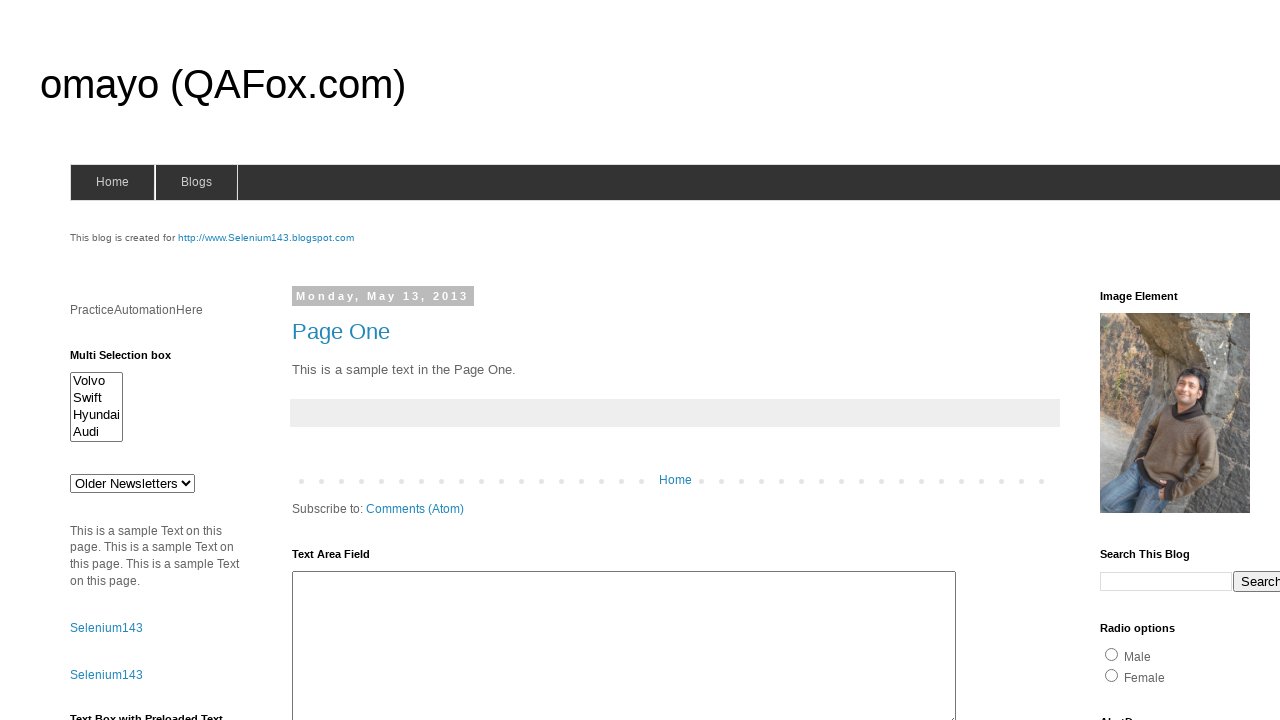

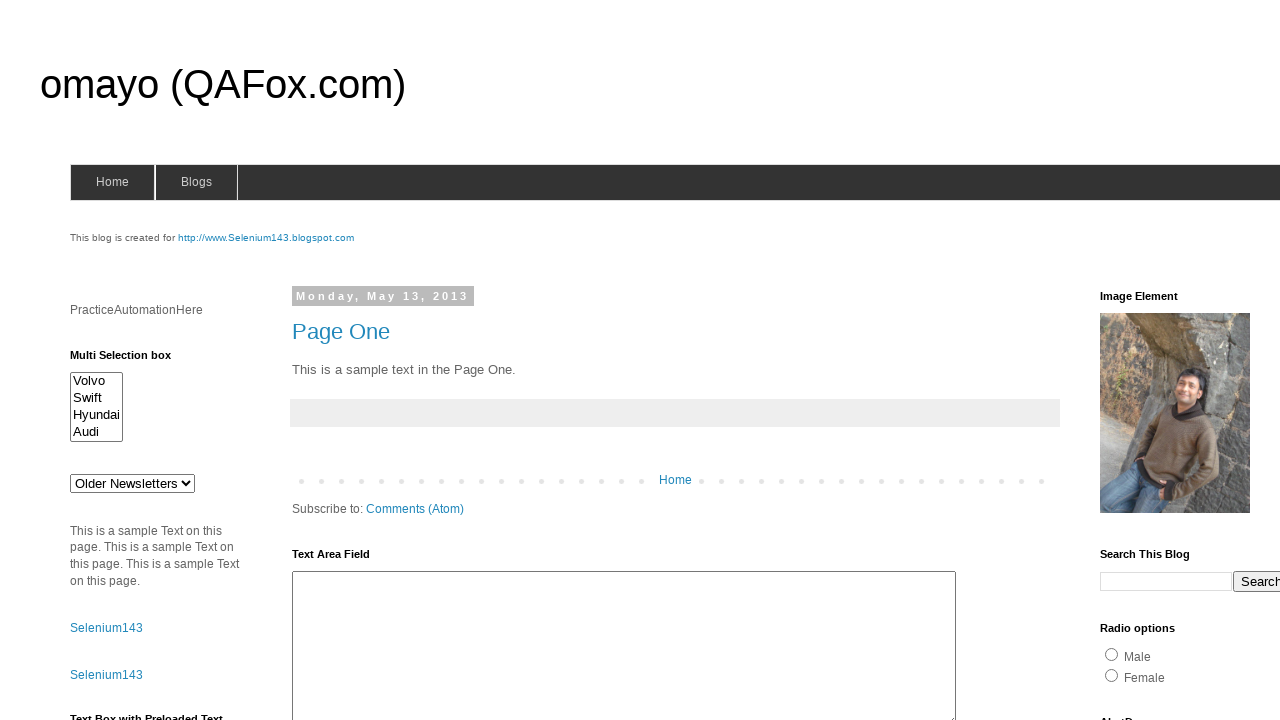